Tests page scrolling functionality by scrolling the main window and then scrolling within a fixed-header table element

Starting URL: https://rahulshettyacademy.com/AutomationPractice/

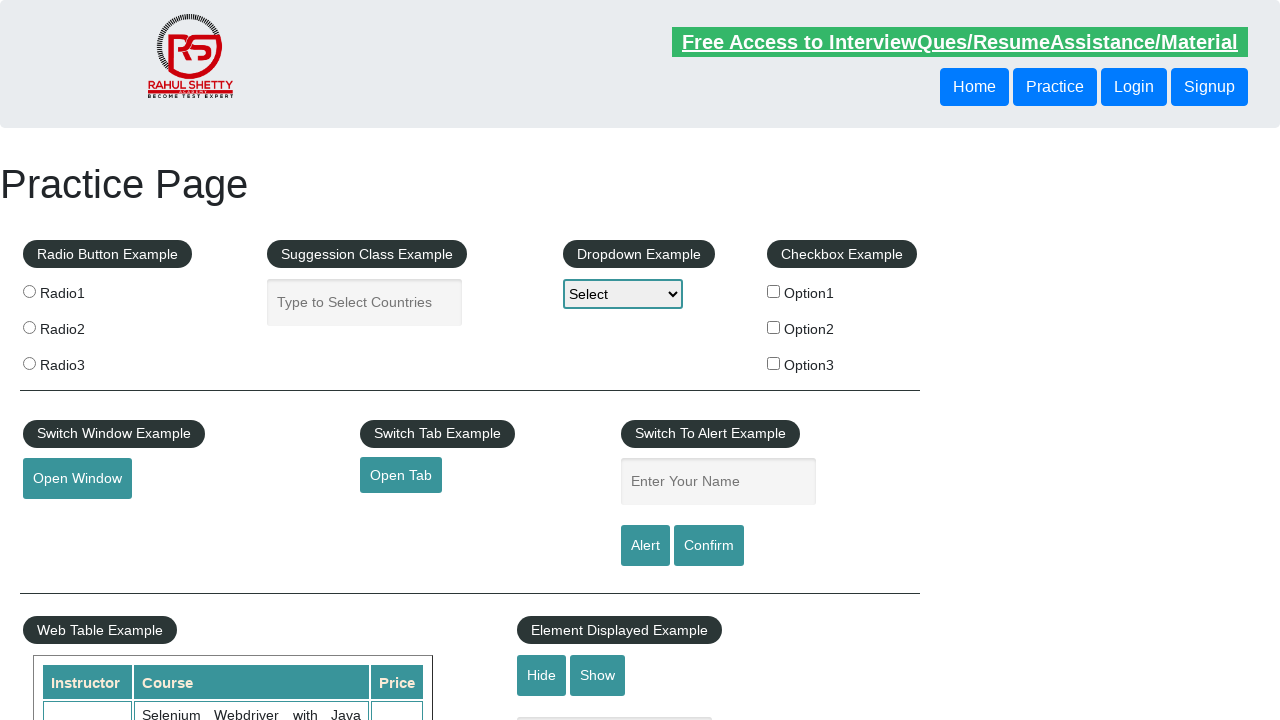

Scrolled main window down by 500 pixels
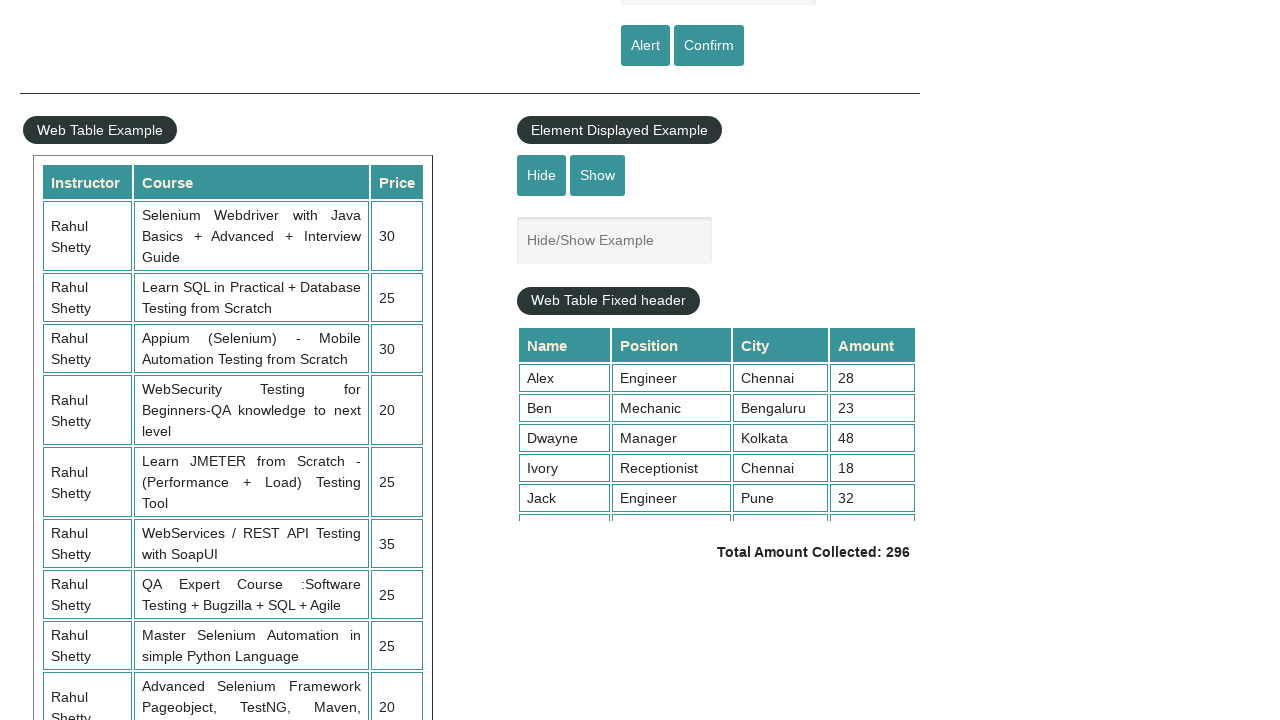

Waited 1 second for main window scroll to complete
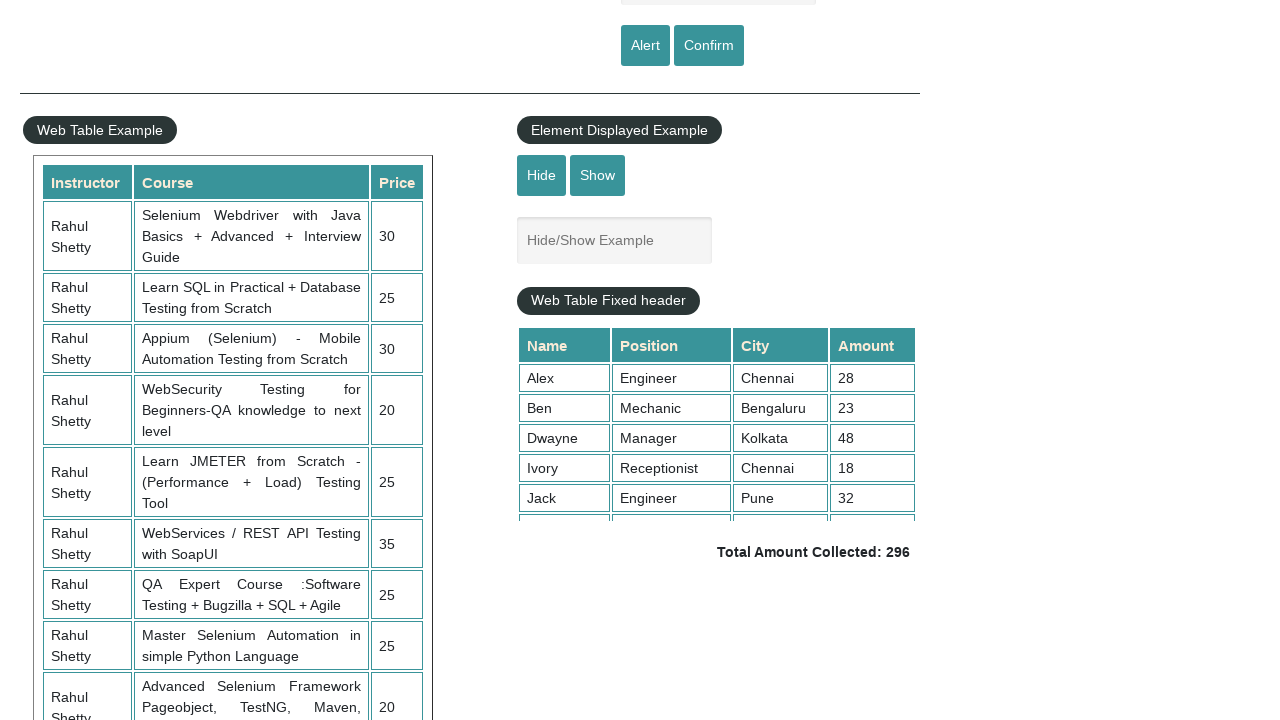

Scrolled fixed-header table element by 5000 pixels
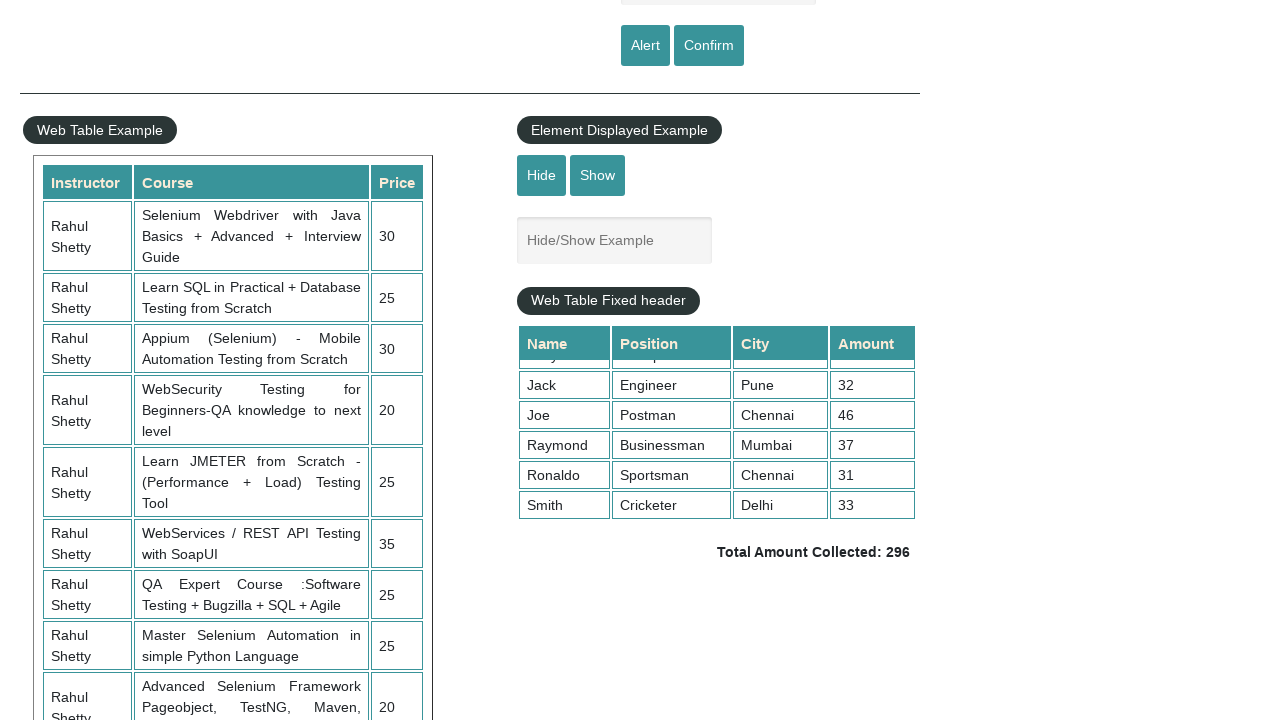

Waited 1 second for table scroll to complete
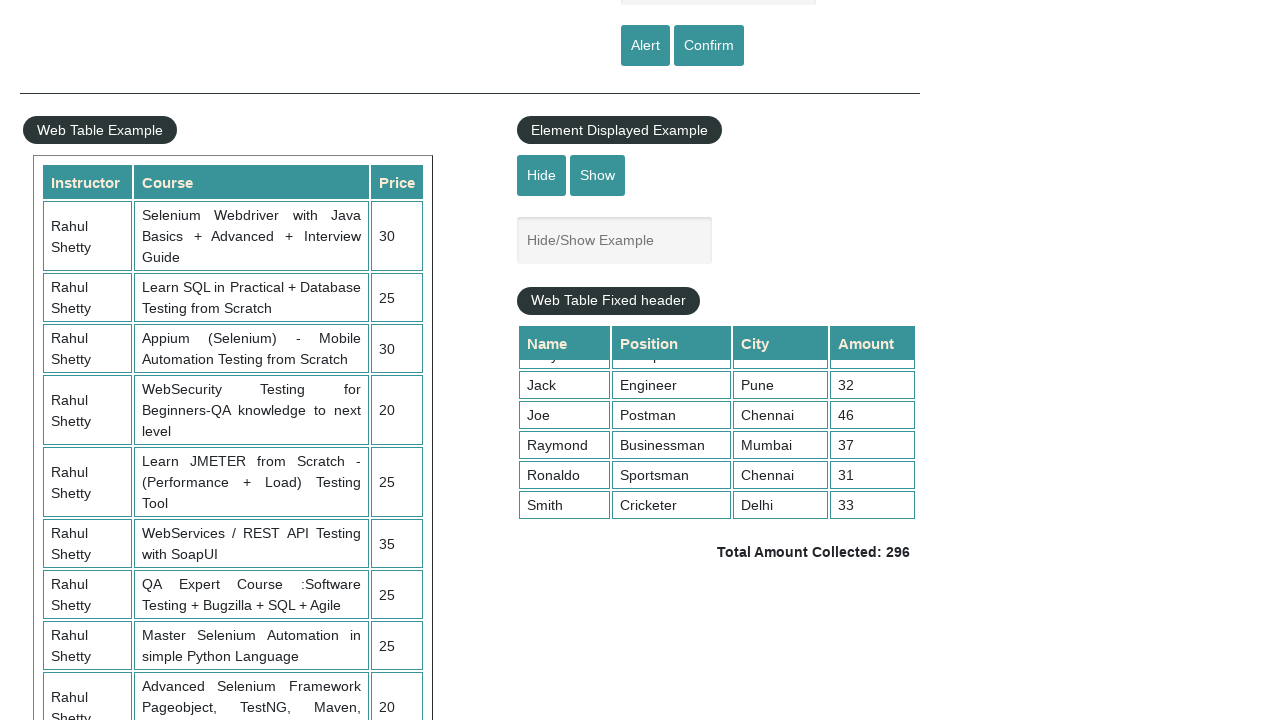

Verified table amount column (4th cell) is visible
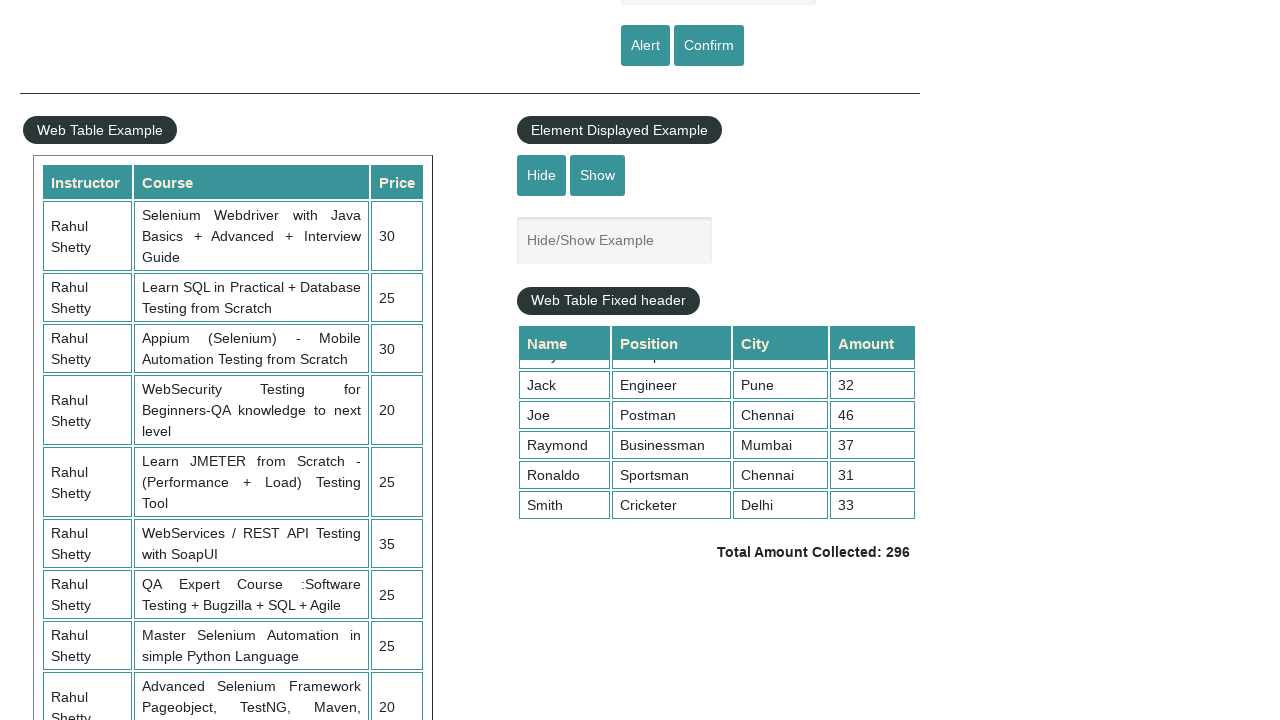

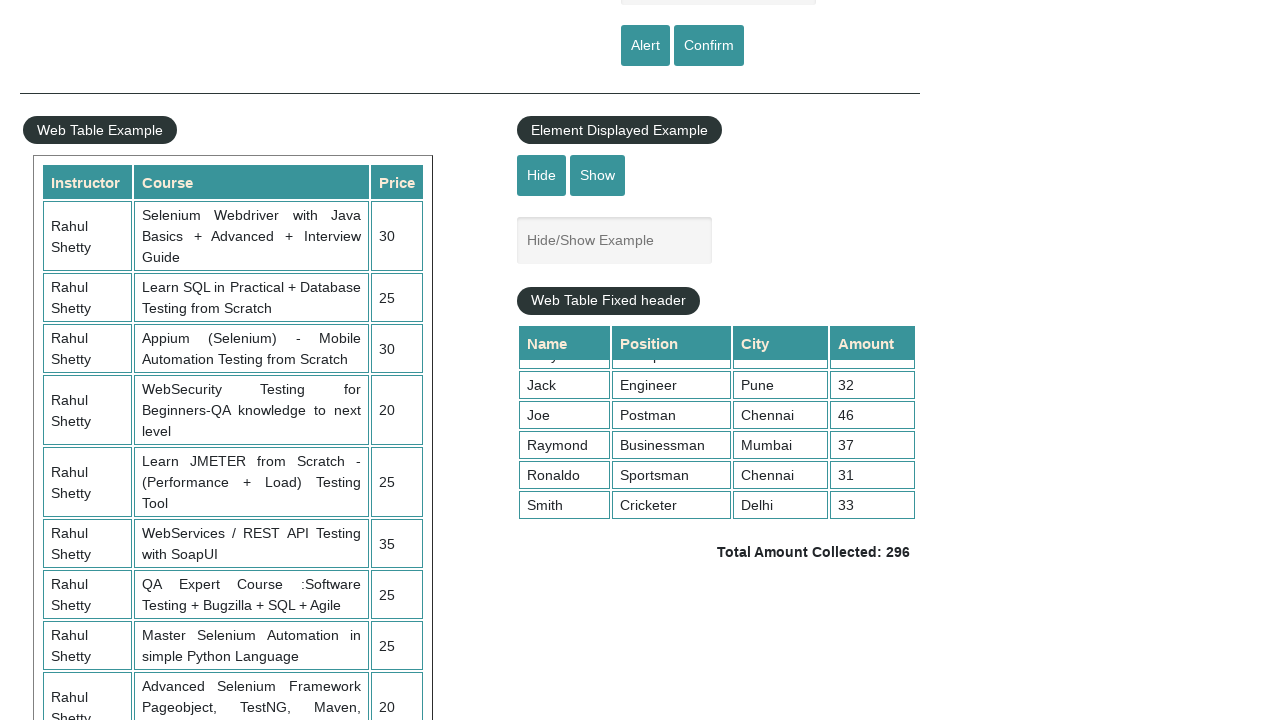